Tests contact form validation by filling only the message field and verifying required field errors for name and email

Starting URL: http://www.atid.store

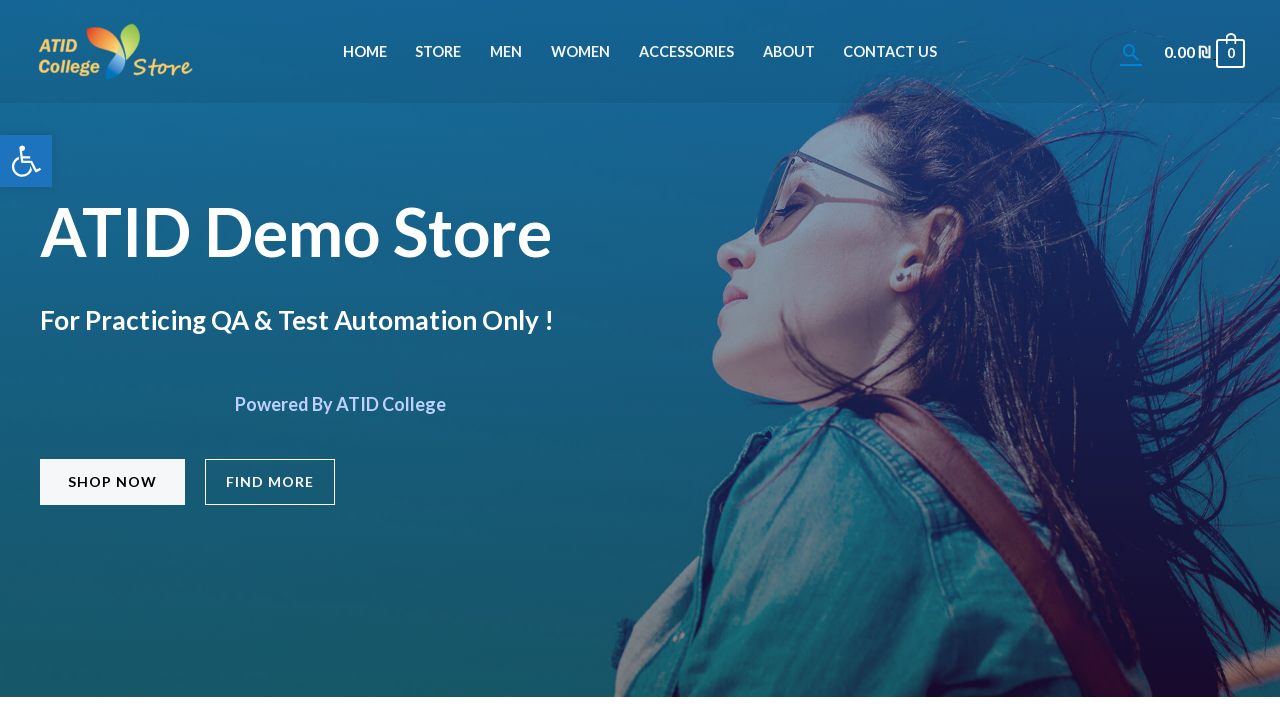

Clicked on Contact Us menu item at (890, 52) on li#menu-item-829
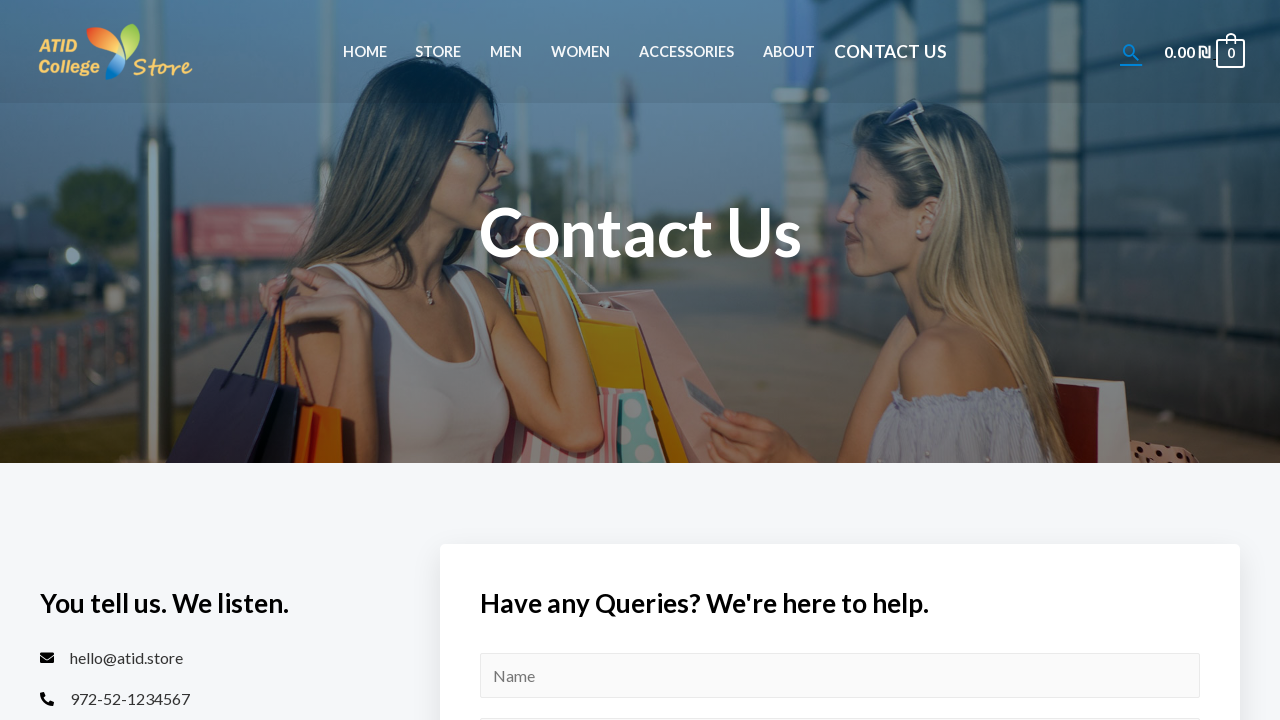

Contact form loaded
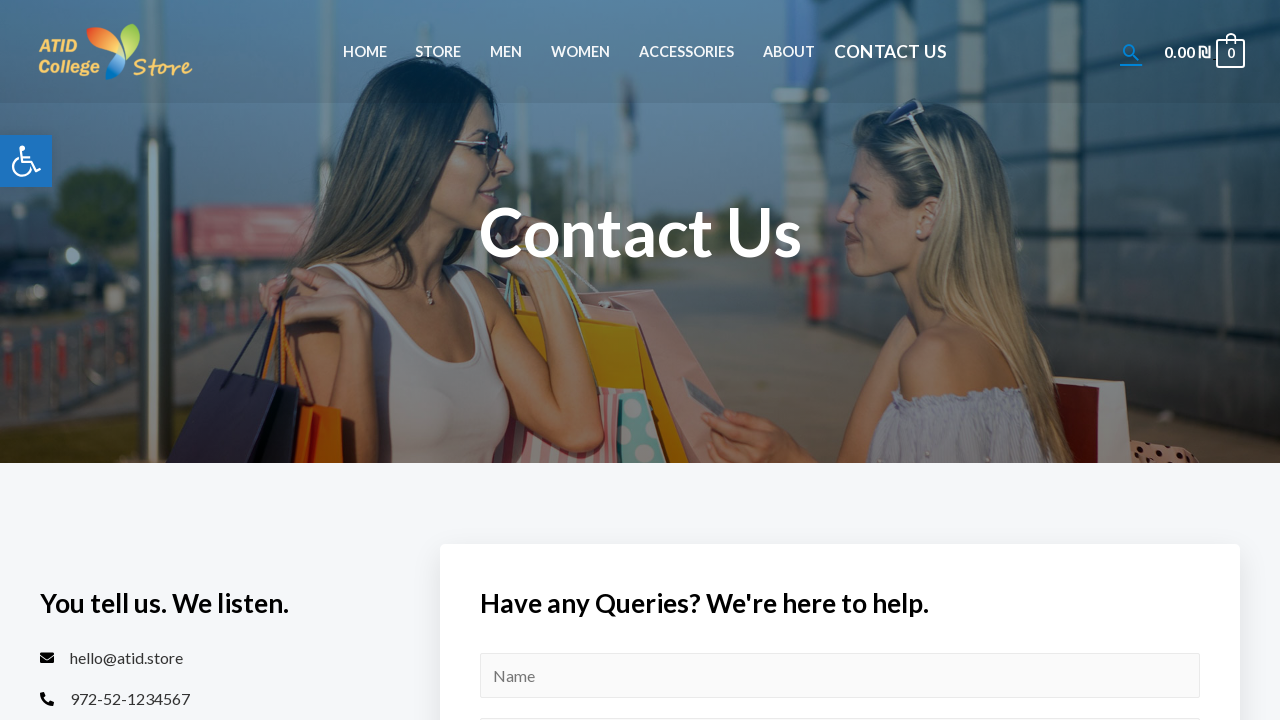

Filled message field with 'Thank you' on #wpforms-15-field_2
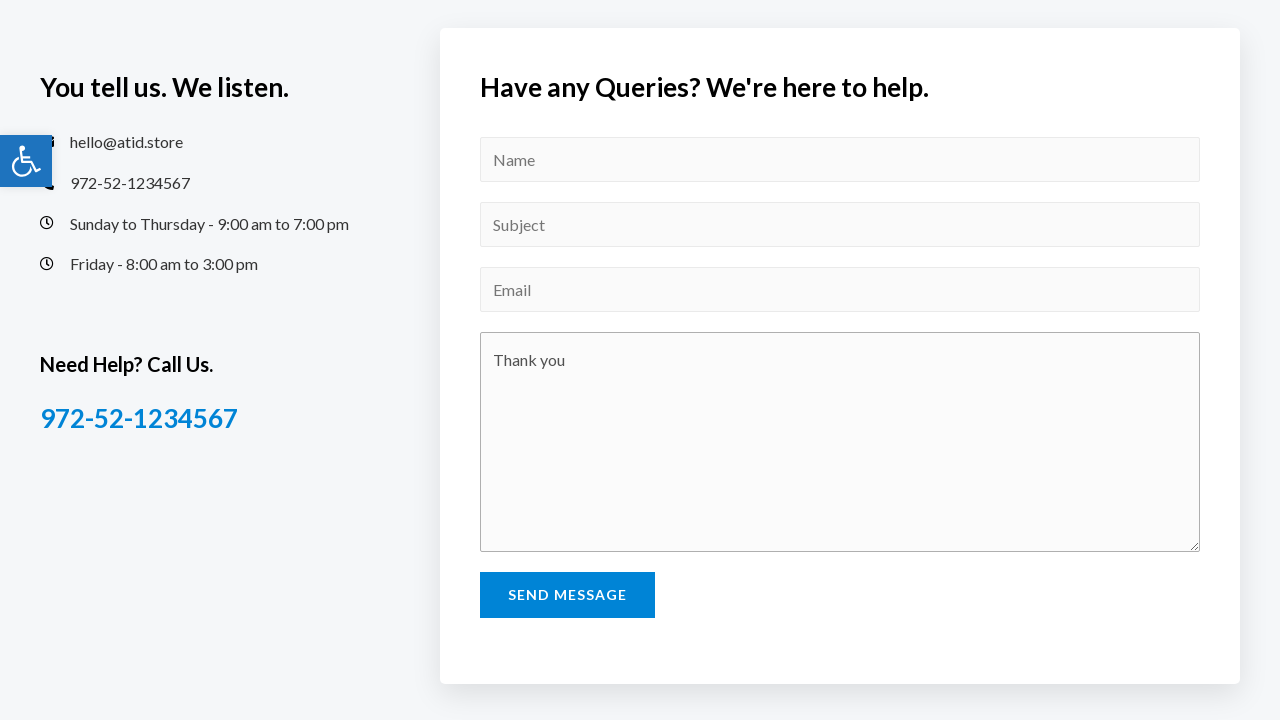

Clicked submit button at (567, 595) on #wpforms-submit-15
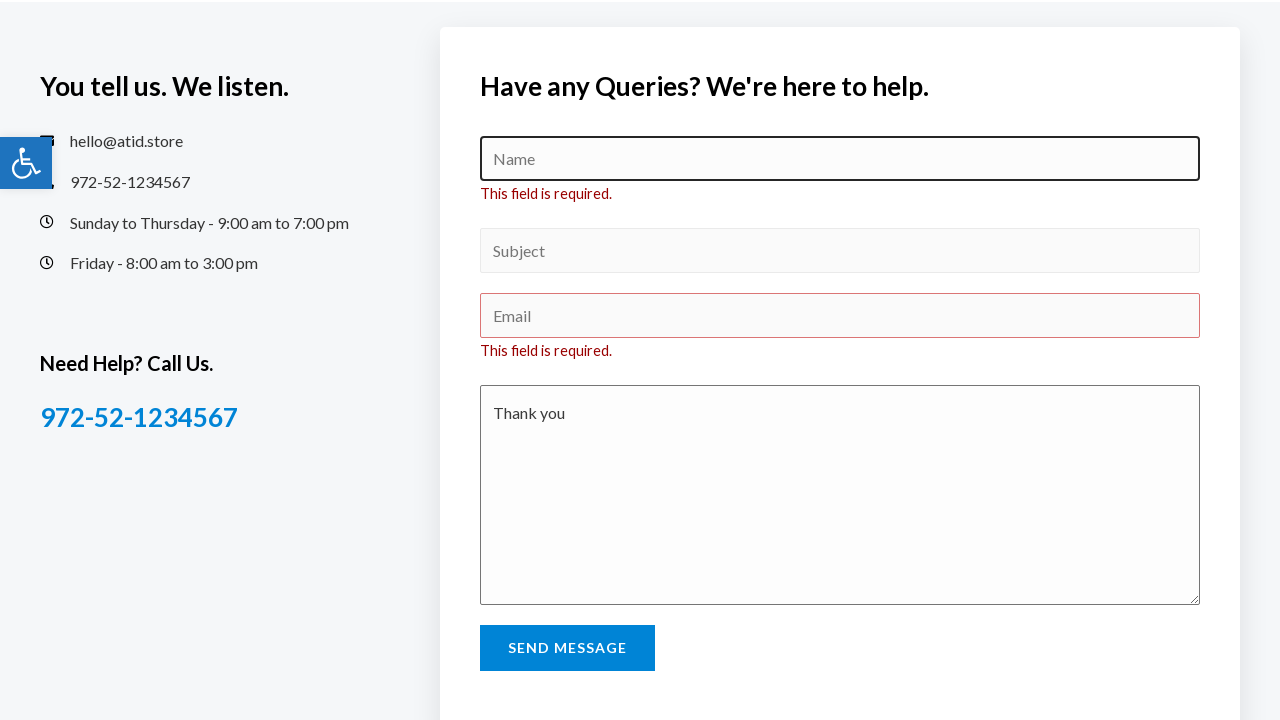

Name field error message appeared
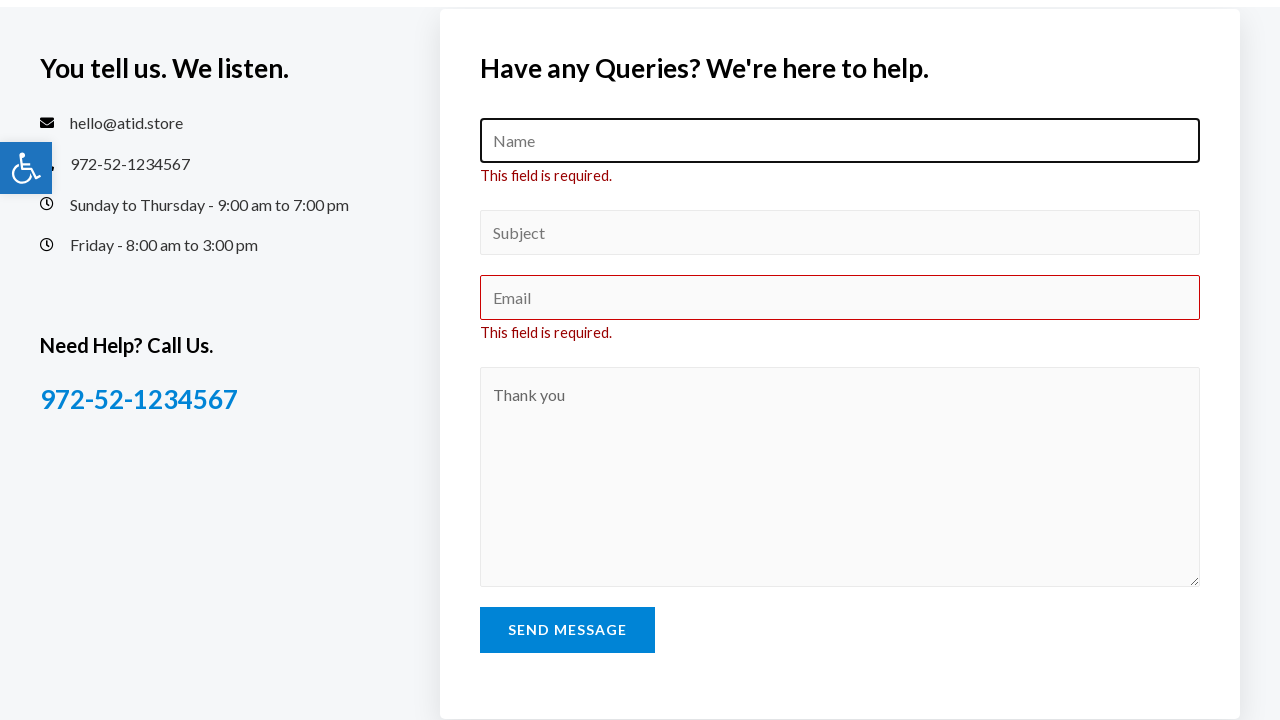

Email field error message appeared
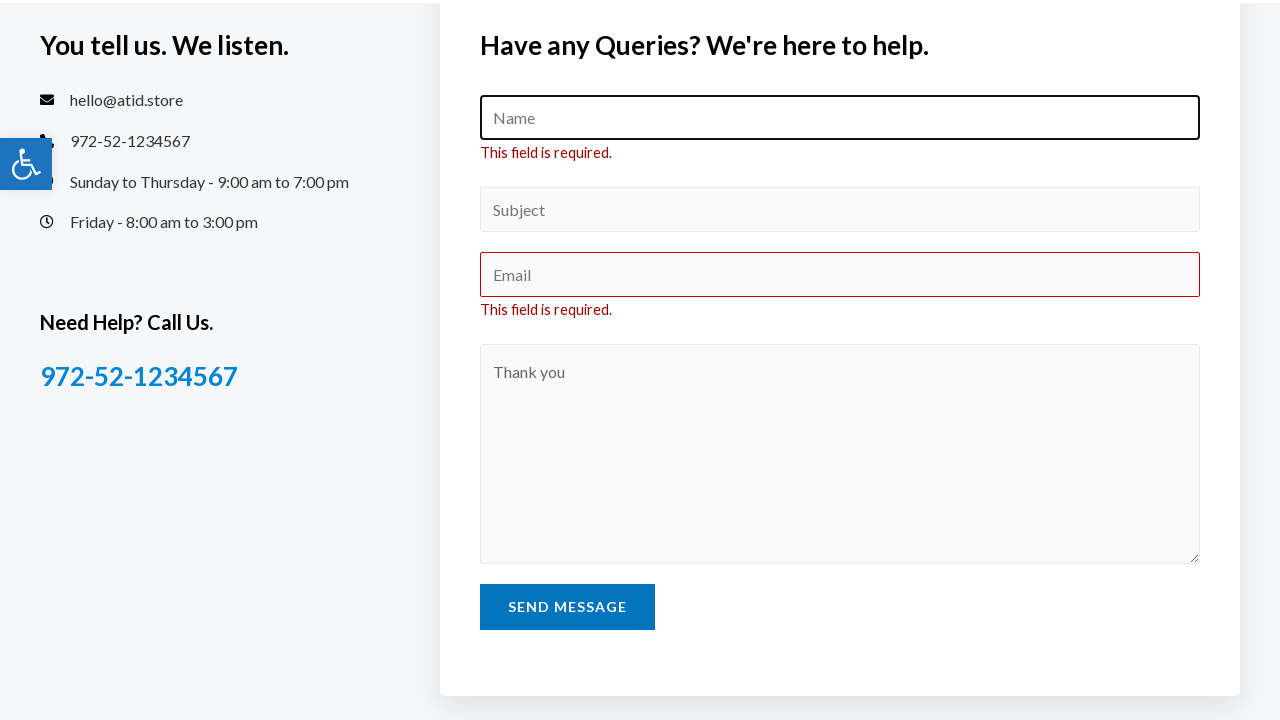

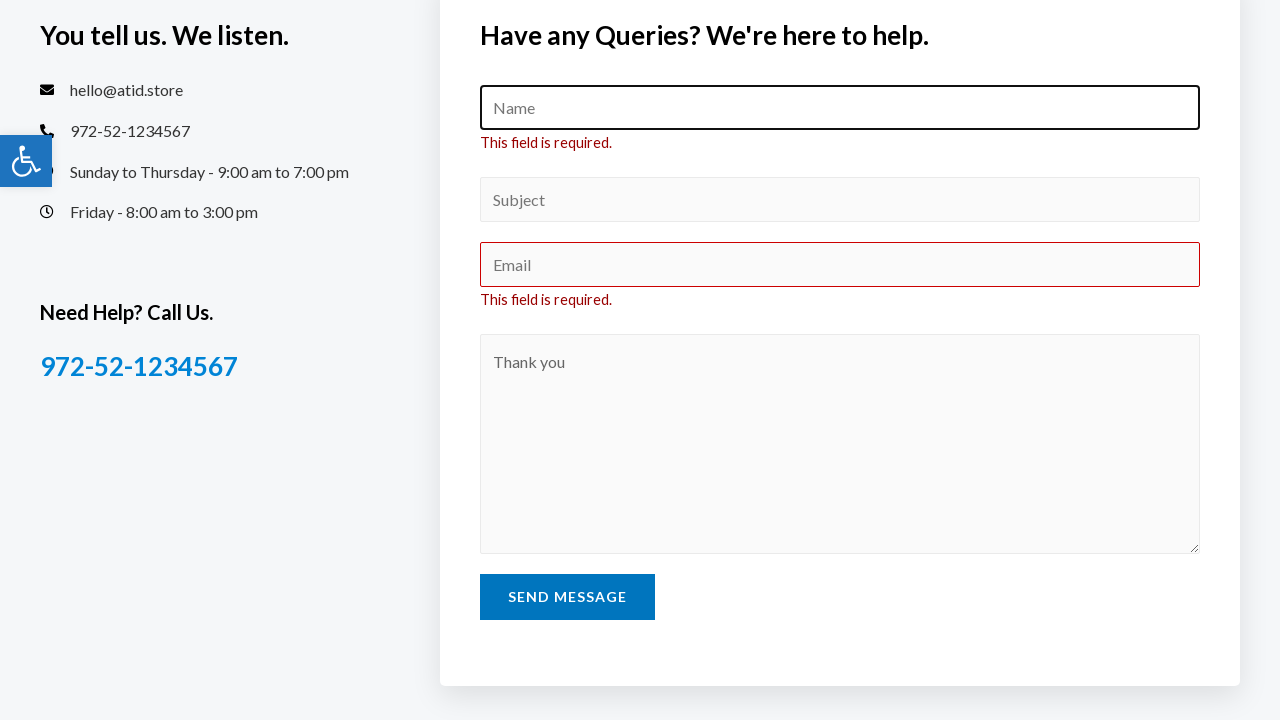